Tests editing a todo item by double-clicking, filling new text, and pressing Enter

Starting URL: https://demo.playwright.dev/todomvc

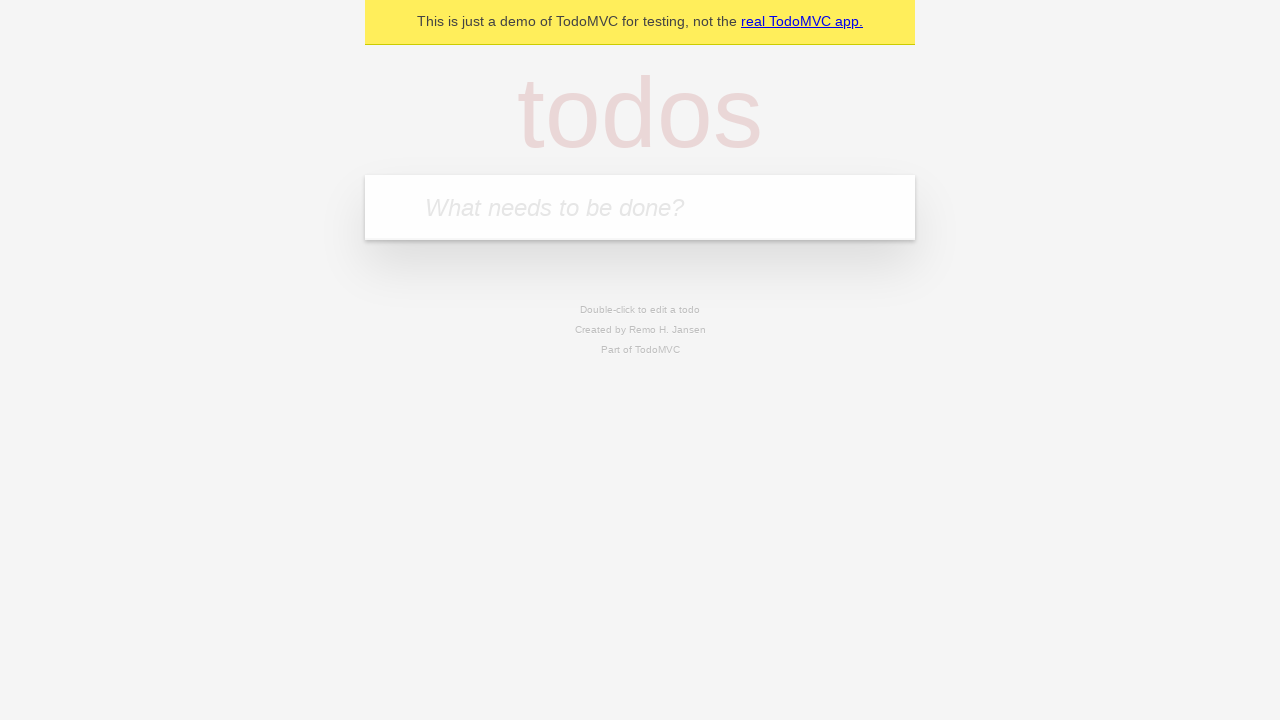

Filled new todo field with 'buy some cheese' on internal:attr=[placeholder="What needs to be done?"i]
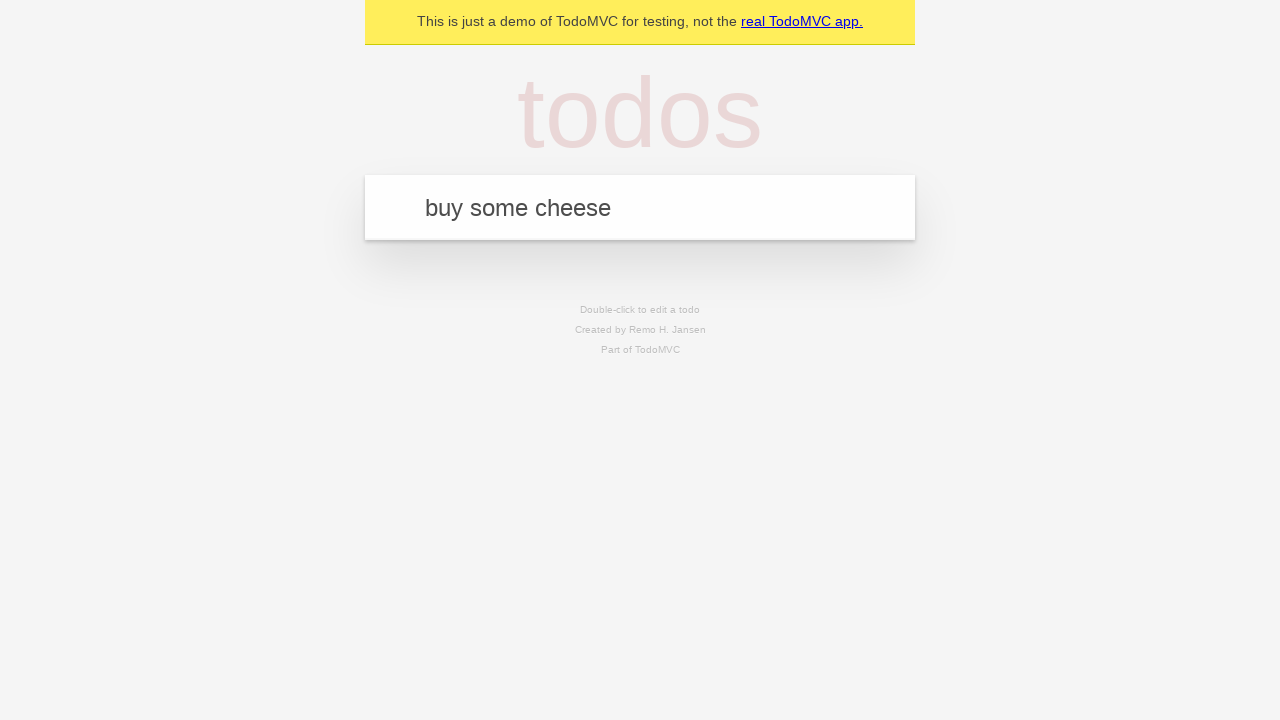

Pressed Enter to create todo 'buy some cheese' on internal:attr=[placeholder="What needs to be done?"i]
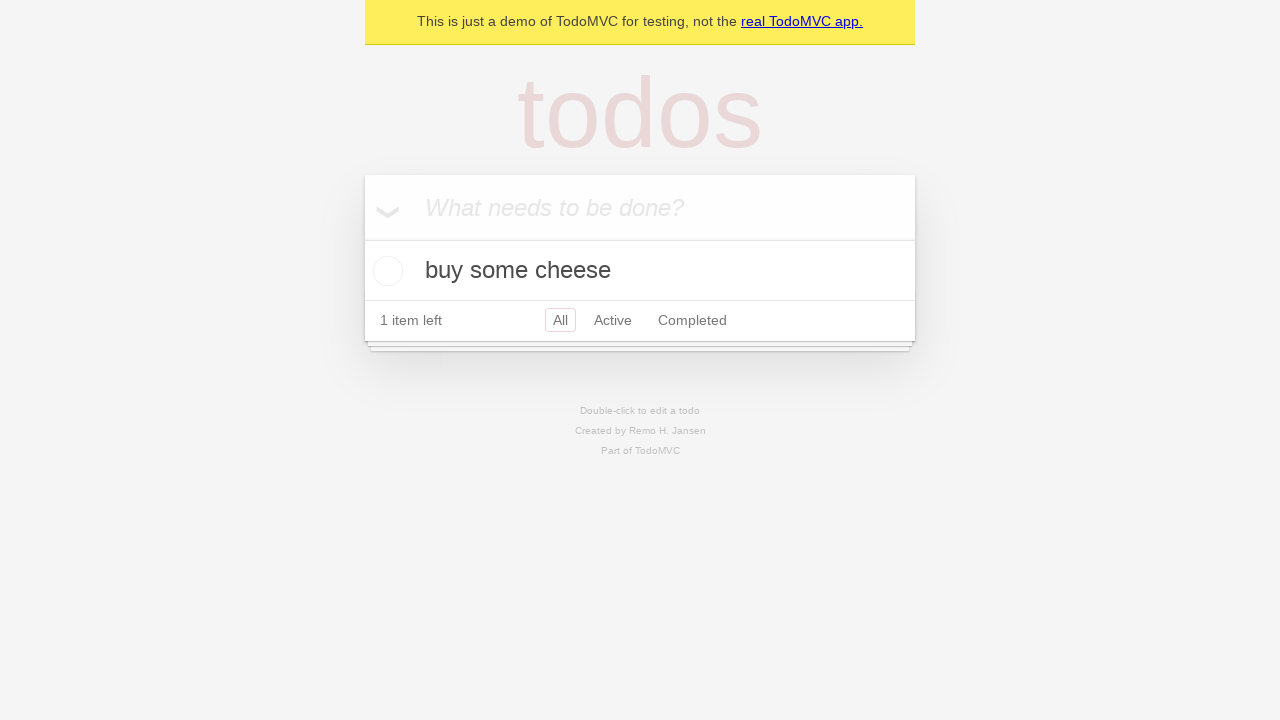

Filled new todo field with 'feed the cat' on internal:attr=[placeholder="What needs to be done?"i]
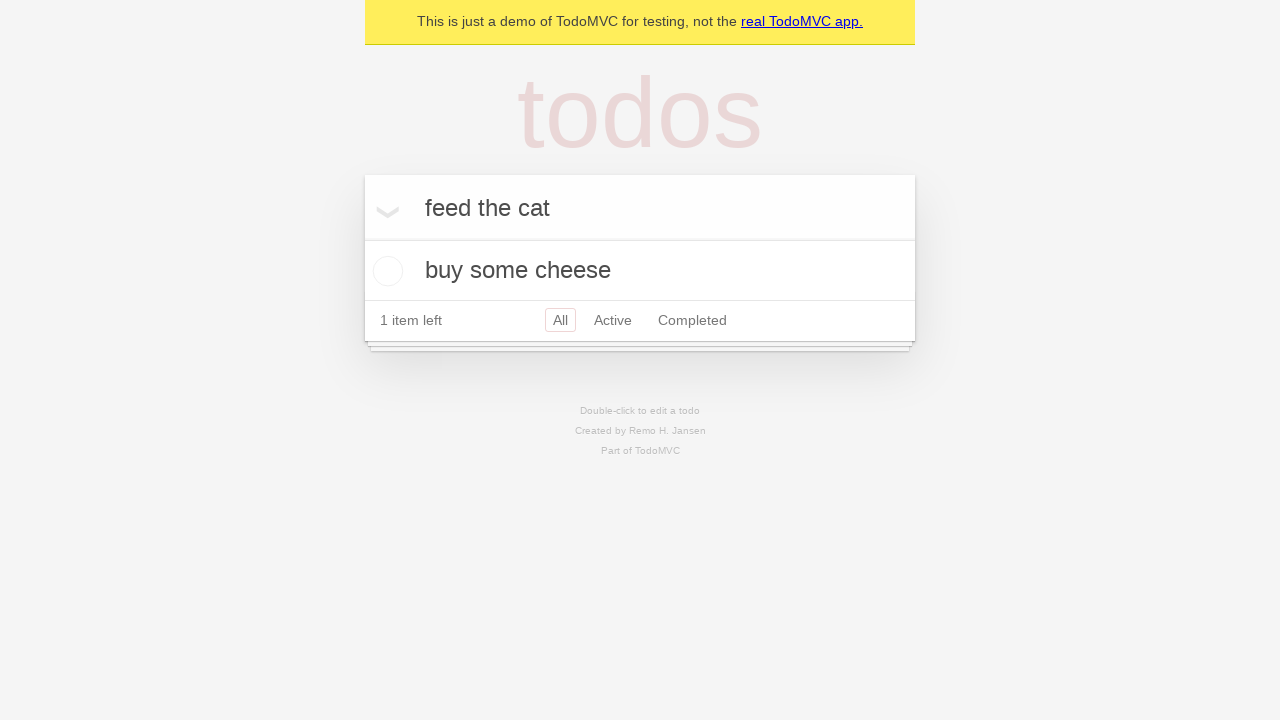

Pressed Enter to create todo 'feed the cat' on internal:attr=[placeholder="What needs to be done?"i]
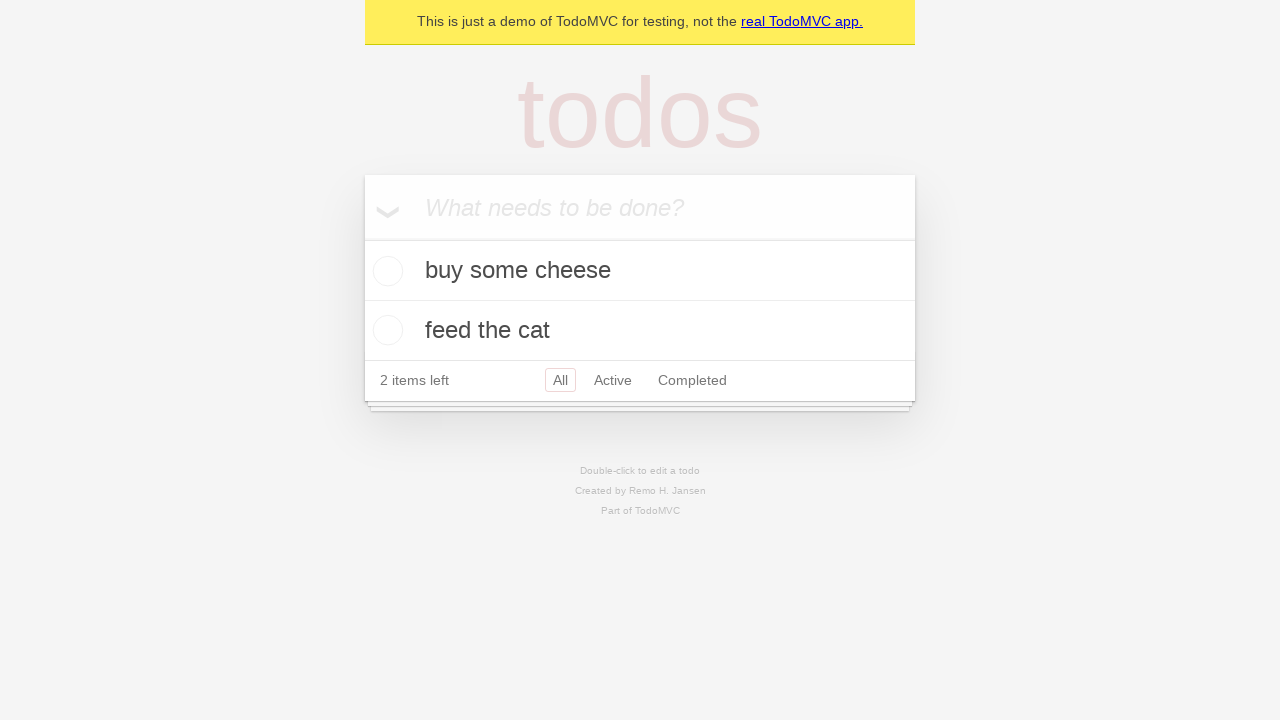

Filled new todo field with 'book a doctors appointment' on internal:attr=[placeholder="What needs to be done?"i]
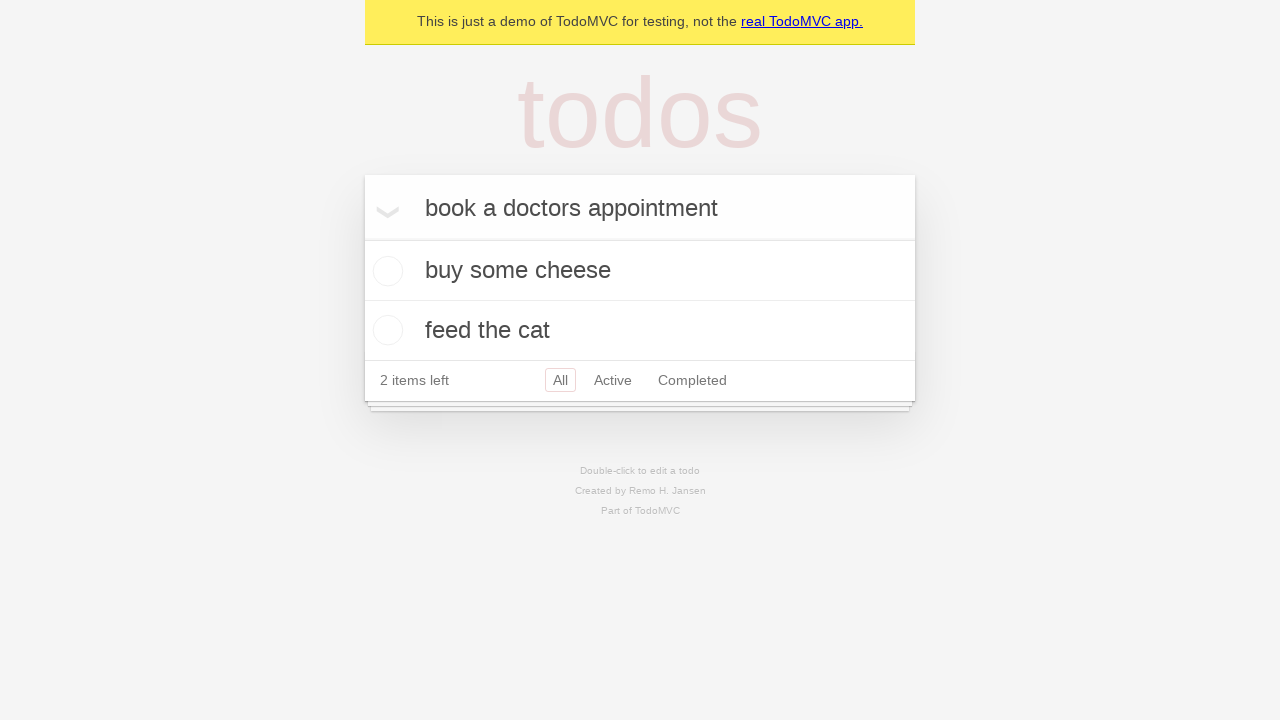

Pressed Enter to create todo 'book a doctors appointment' on internal:attr=[placeholder="What needs to be done?"i]
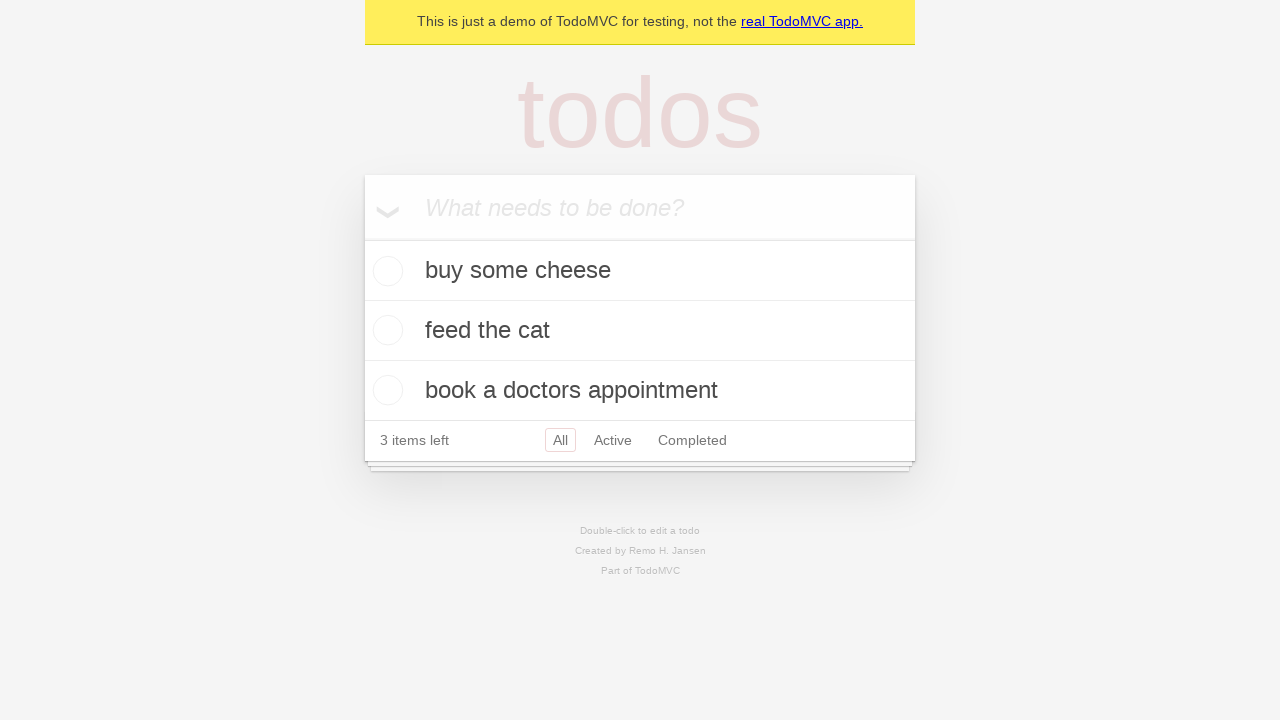

Double-clicked second todo item to enter edit mode at (640, 331) on internal:testid=[data-testid="todo-item"s] >> nth=1
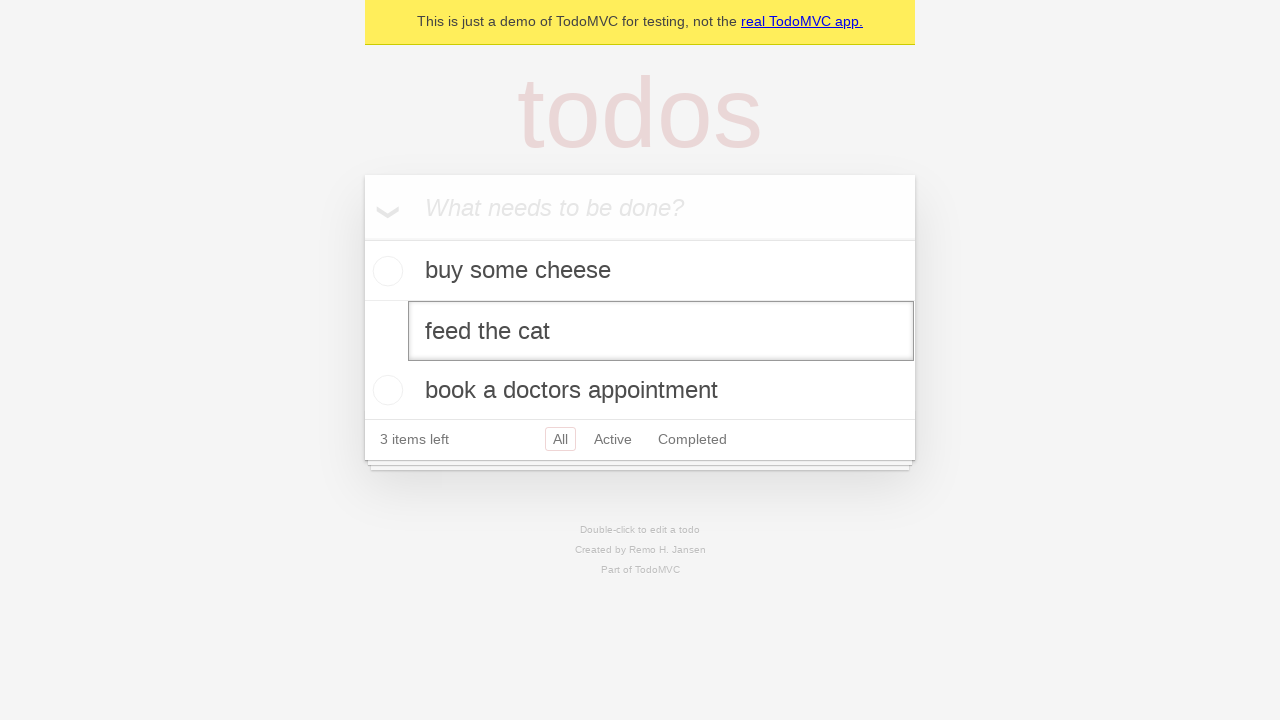

Filled edit textbox with 'buy some sausages' on internal:testid=[data-testid="todo-item"s] >> nth=1 >> internal:role=textbox[nam
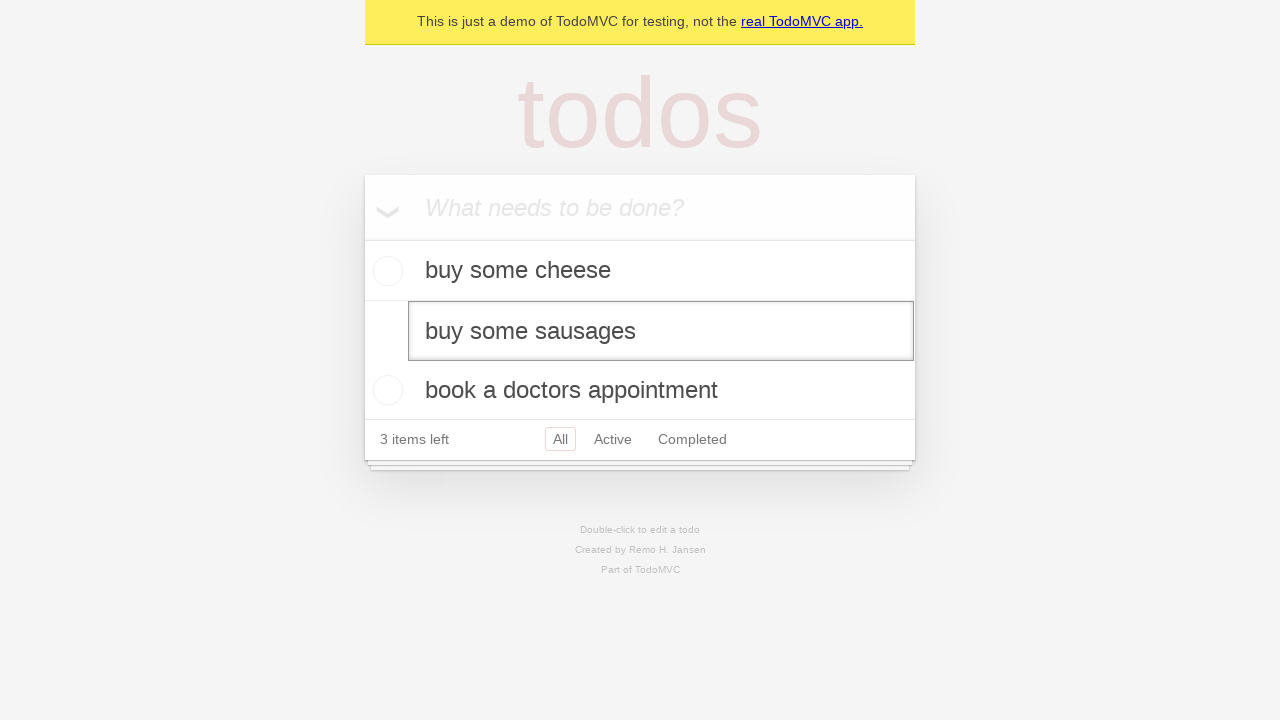

Pressed Enter to save edited todo item on internal:testid=[data-testid="todo-item"s] >> nth=1 >> internal:role=textbox[nam
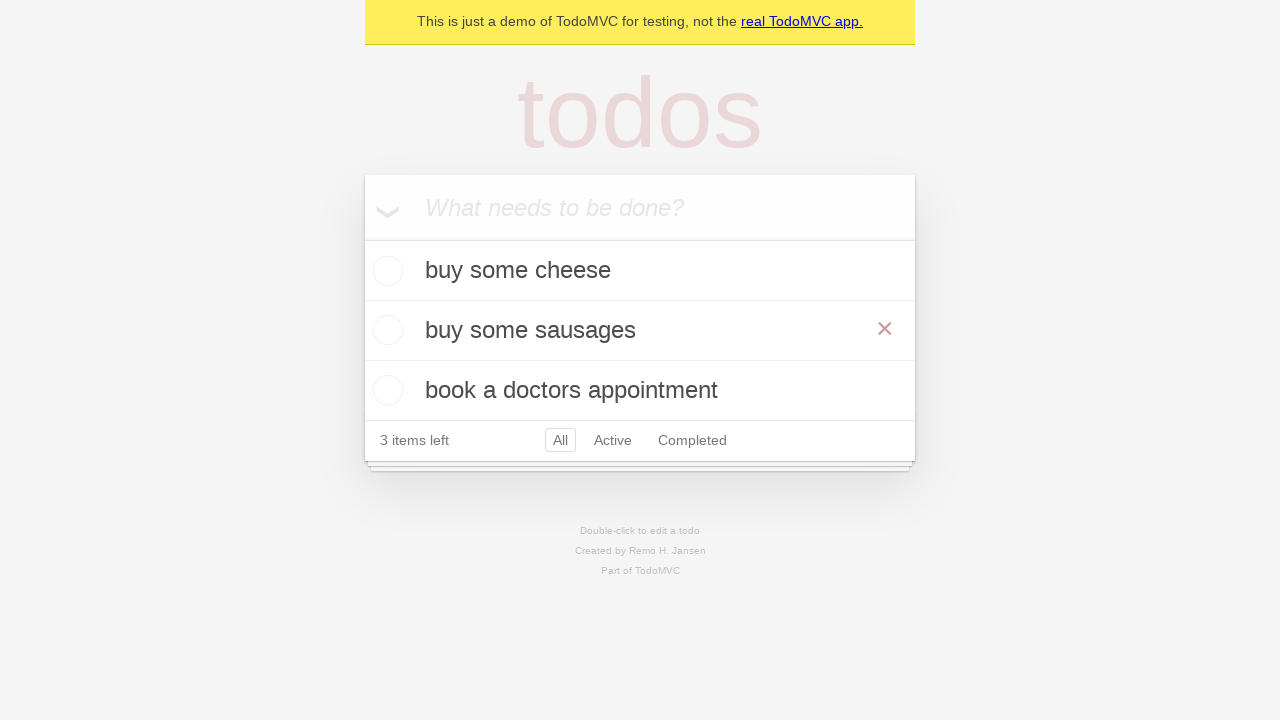

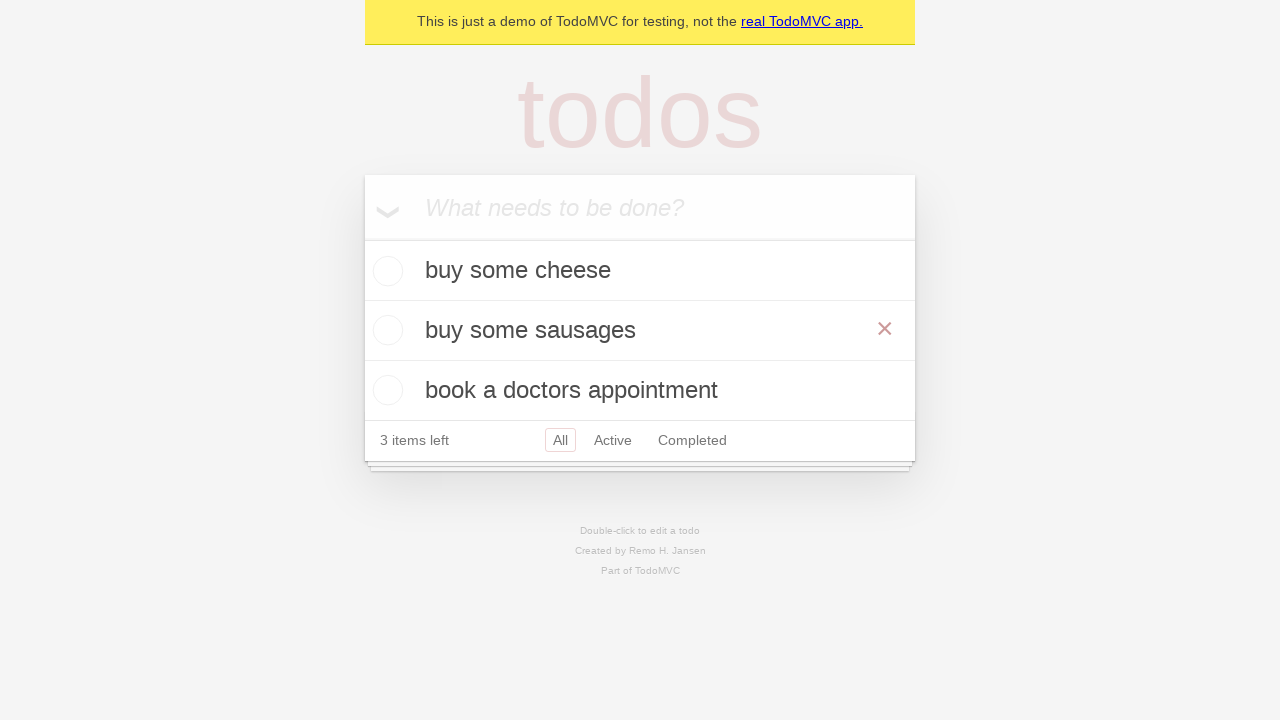